Verifies that a specific radio/podcast detail page on Gcores loads correctly without HTTP error codes

Starting URL: https://www.gcores.com/radios/169168

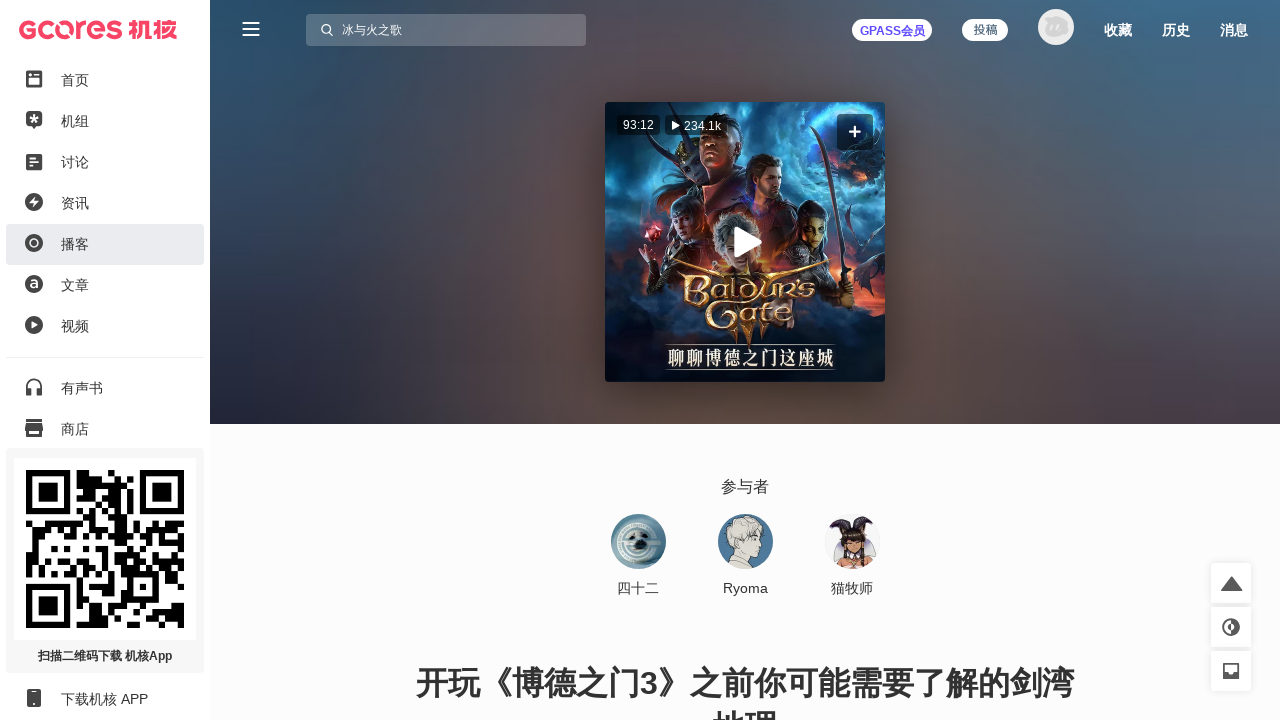

Page DOM content loaded
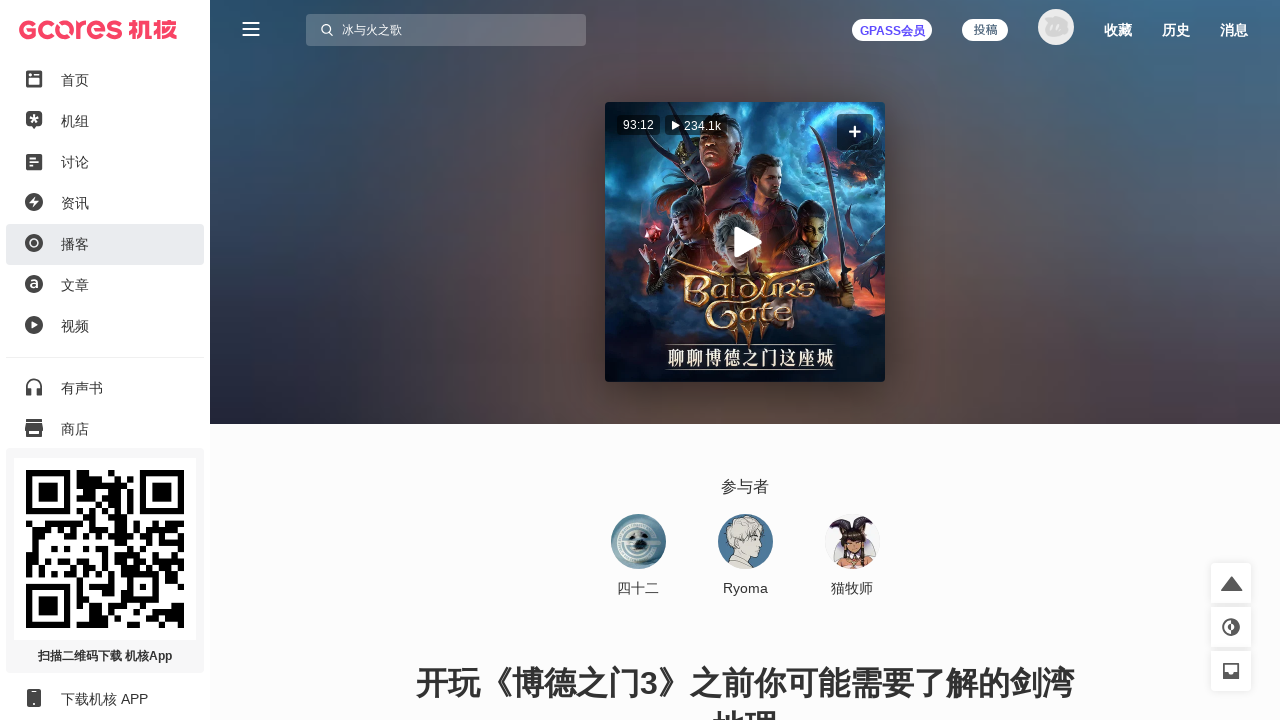

Verified radio page URL is correct (https://www.gcores.com/radios/169168)
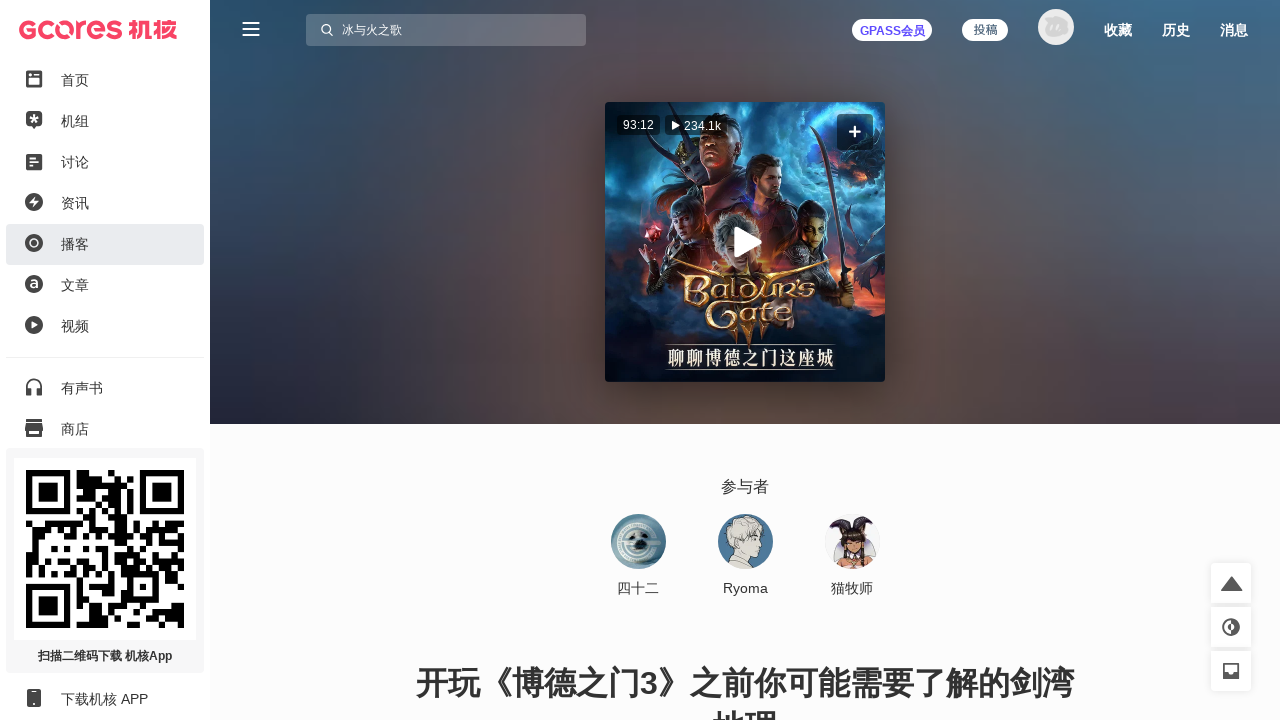

Radio content container loaded and visible
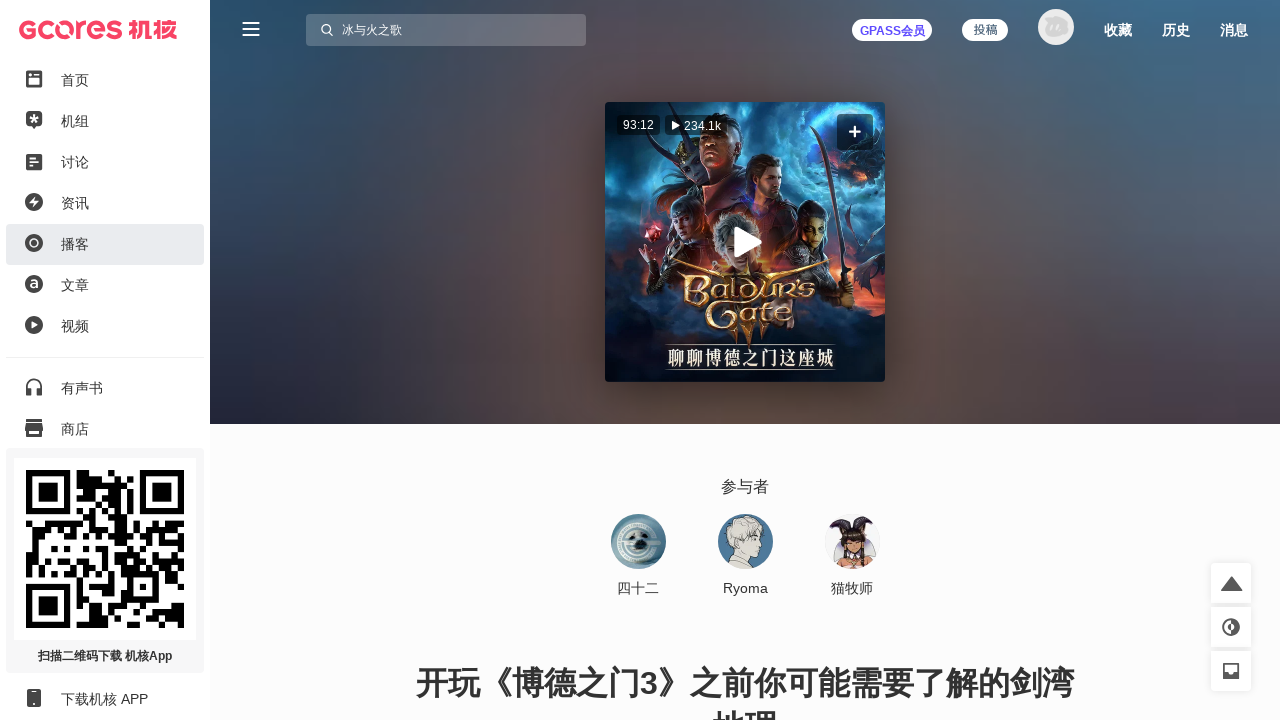

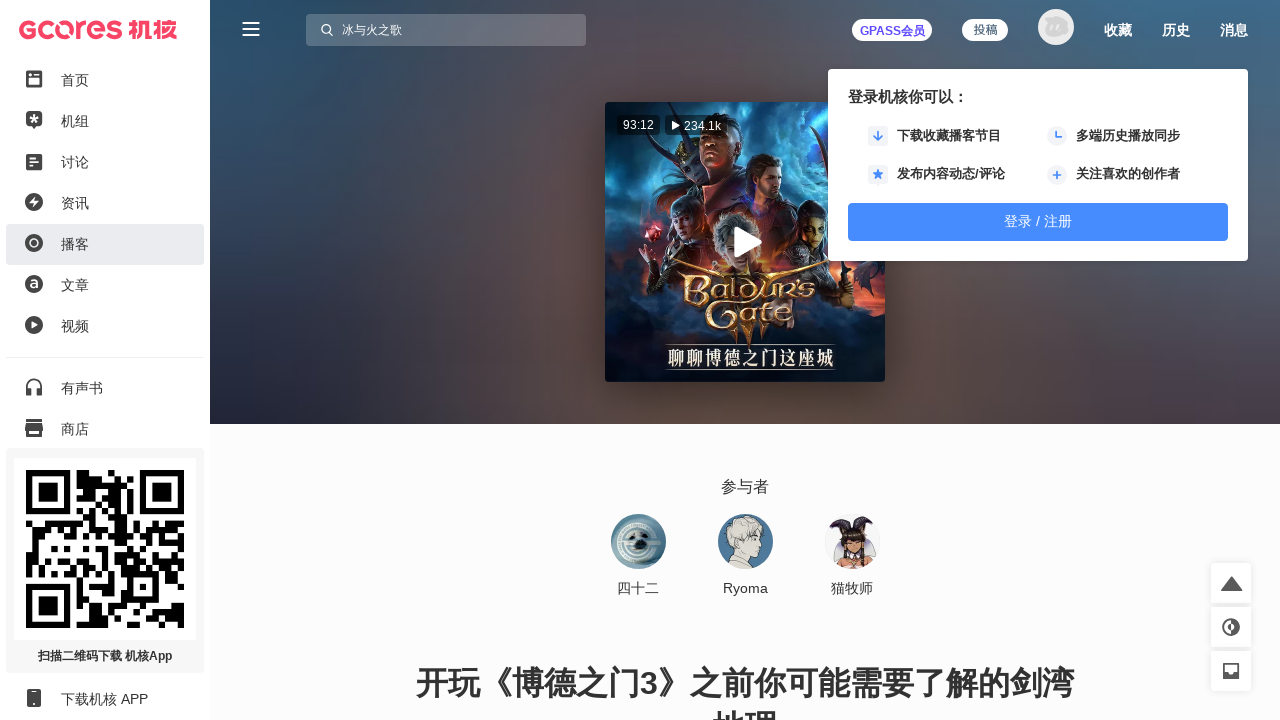